Tests dropdown selection using Playwright's select_option method to choose "Option 1" by visible text, then verifies the correct option is selected.

Starting URL: http://the-internet.herokuapp.com/dropdown

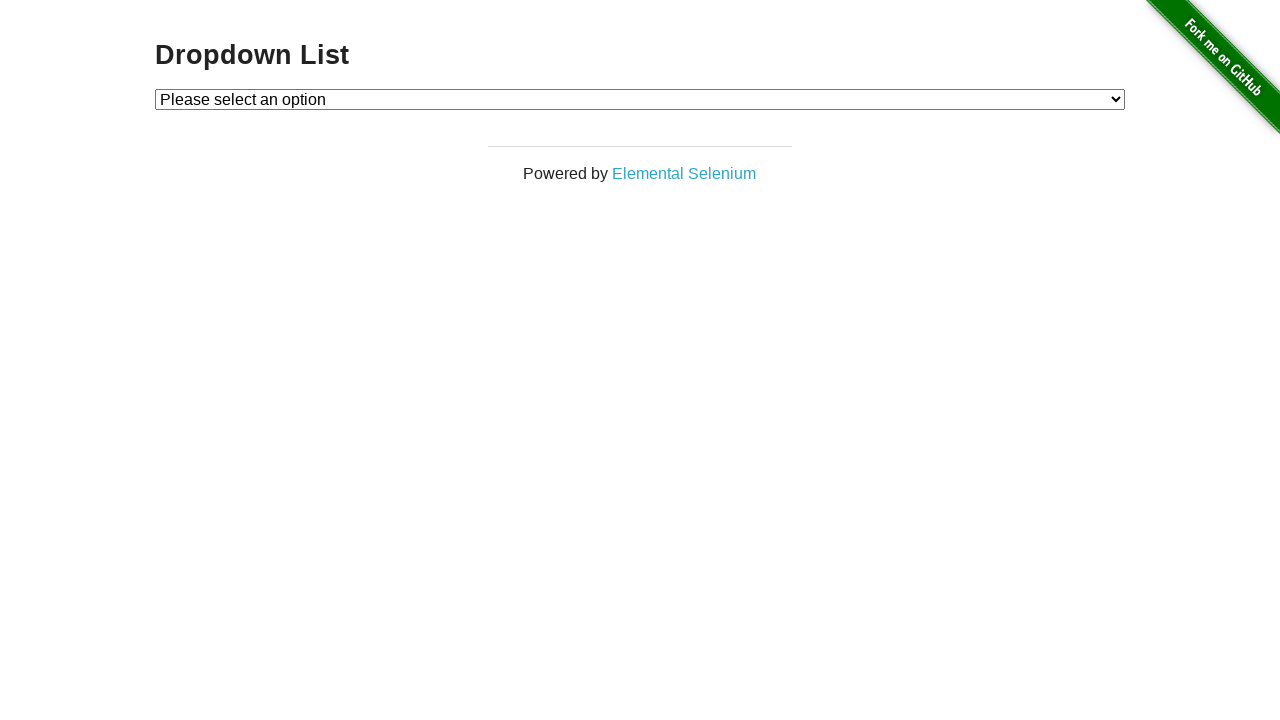

Waited for dropdown element to be available
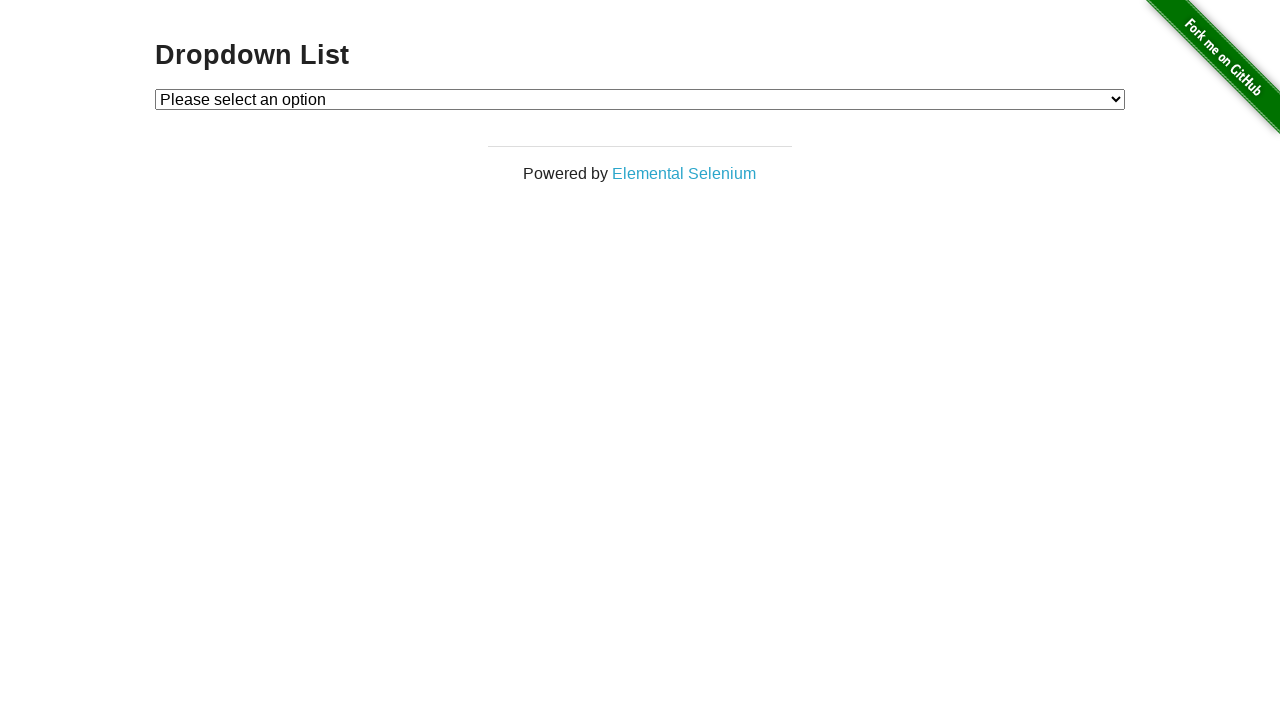

Selected 'Option 1' from dropdown using visible text on #dropdown
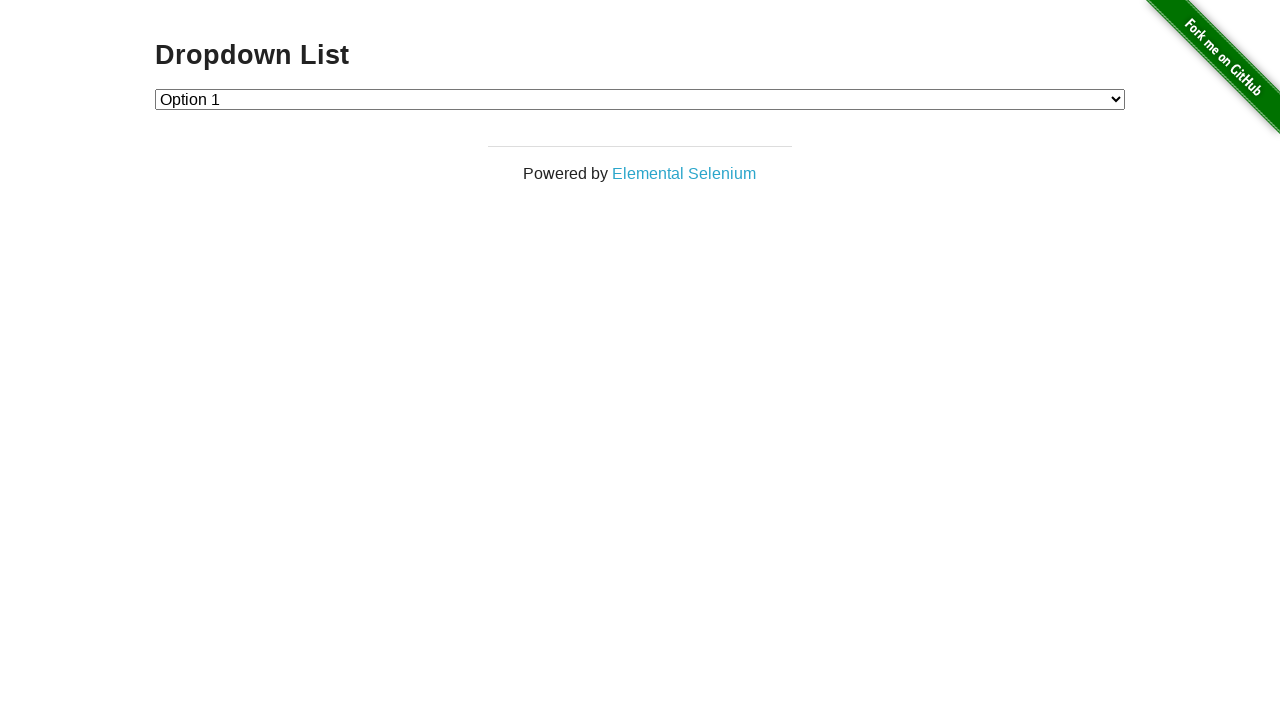

Retrieved selected option text to verify selection
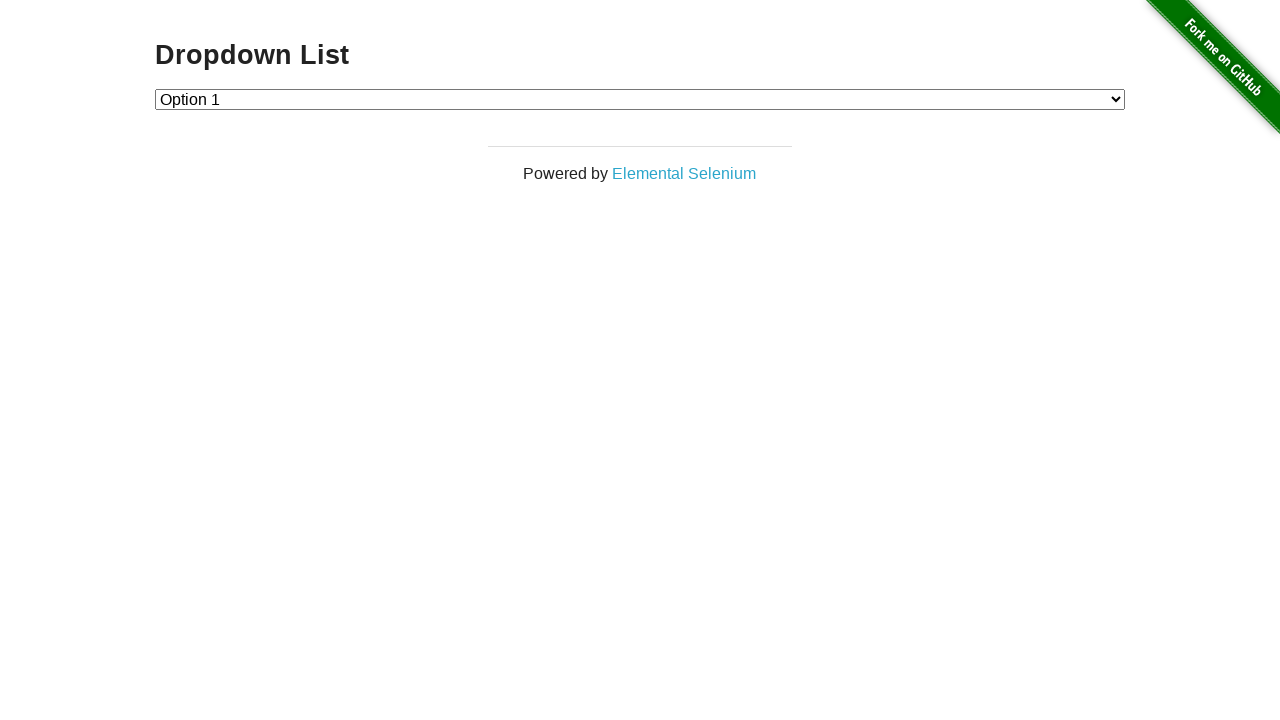

Verified that 'Option 1' is correctly selected
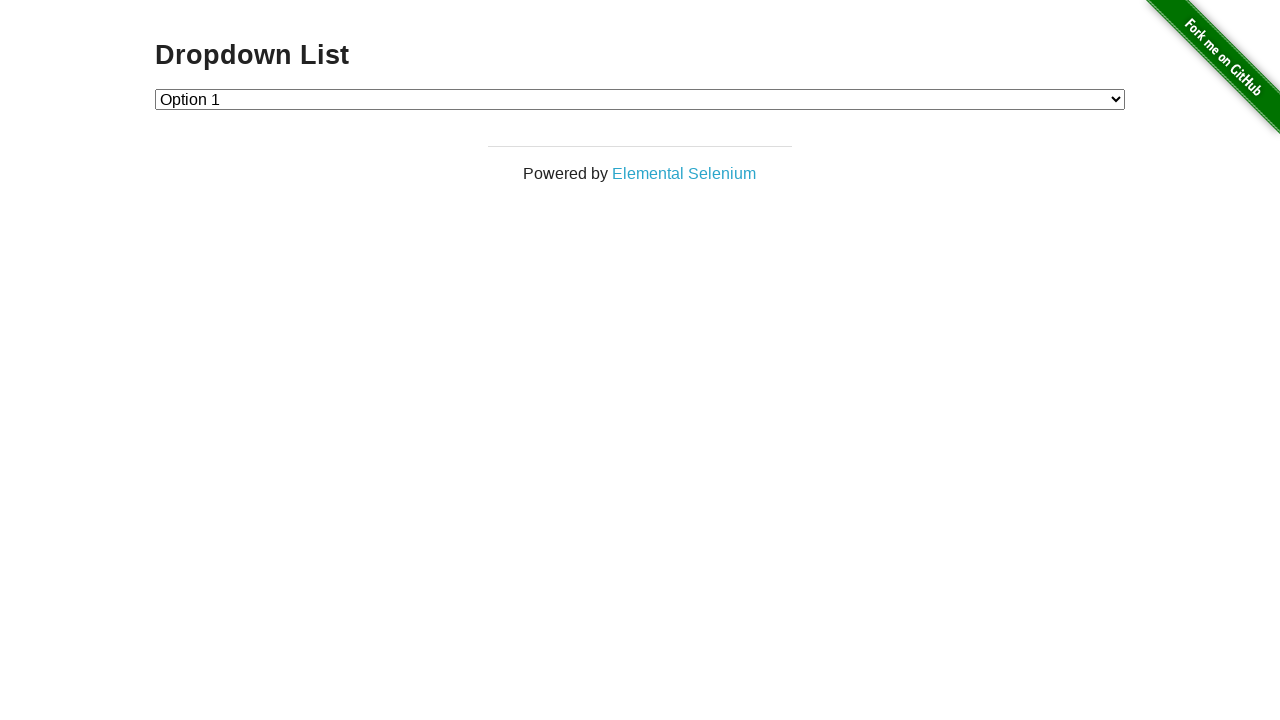

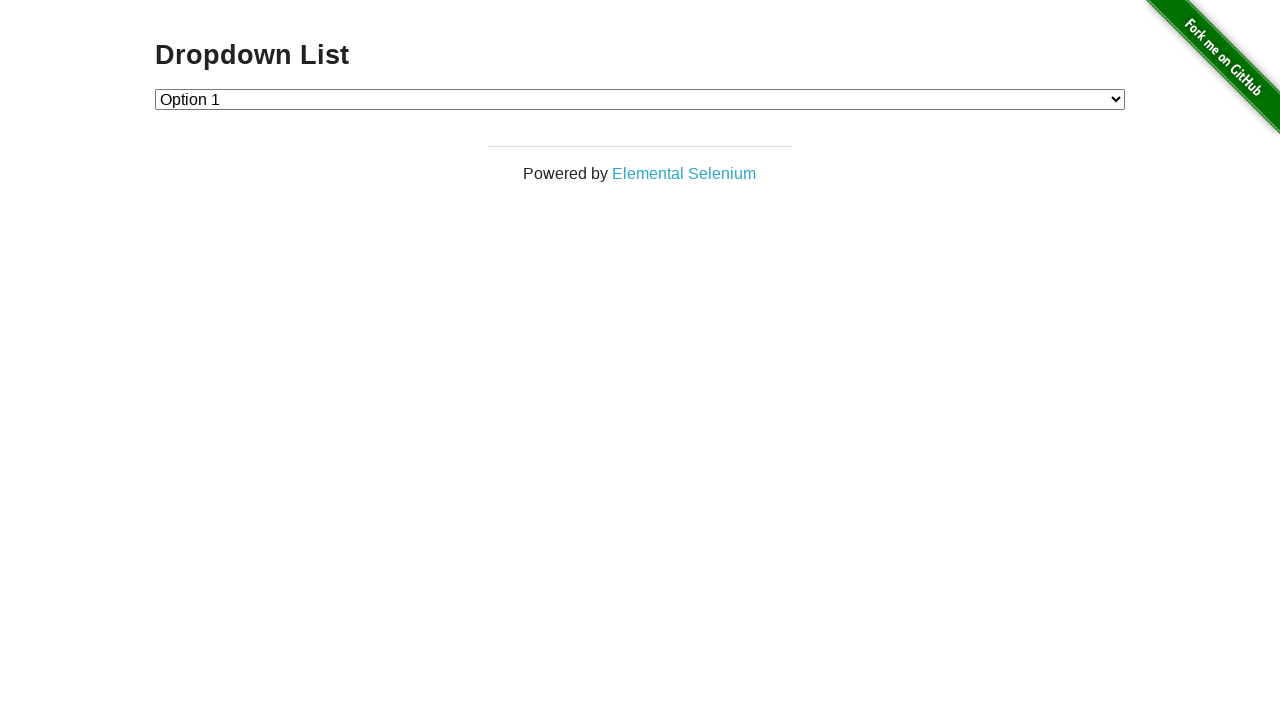